Tests the contact form submission on mindrisers.com.np by filling in name, email, phone, subject, and message fields, then clicking the submit button.

Starting URL: https://www.mindrisers.com.np/contact-us

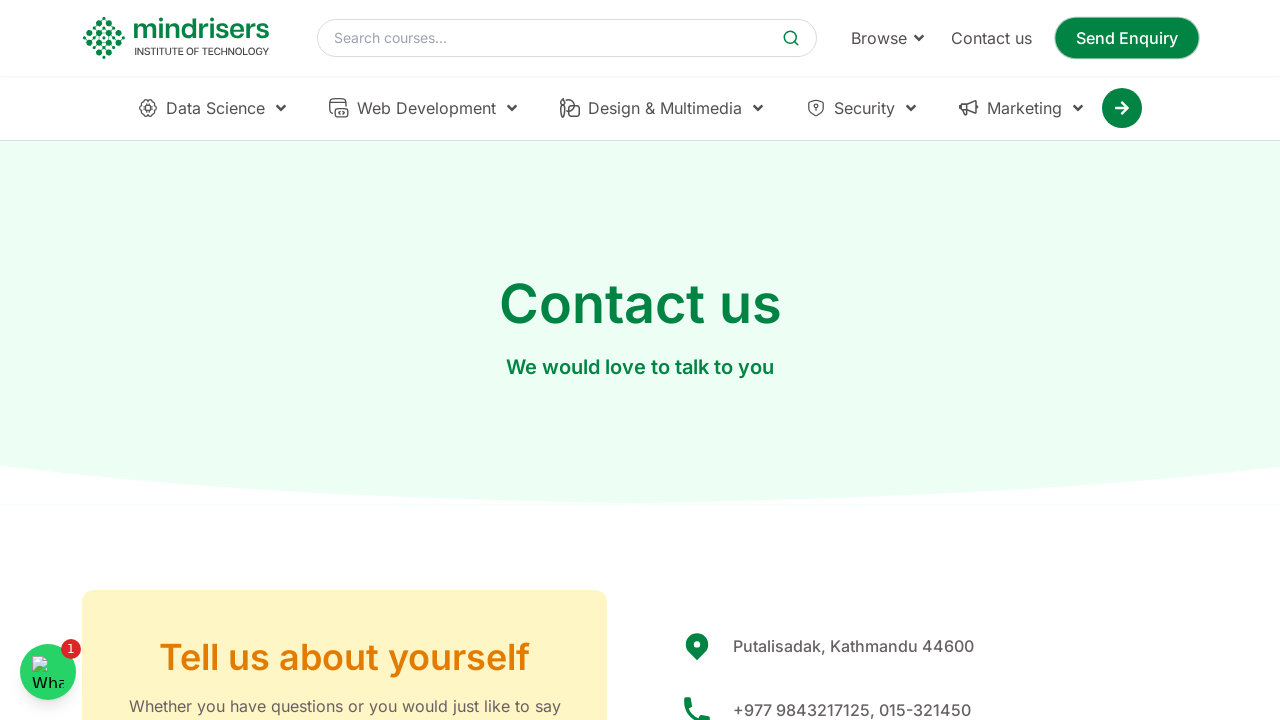

Filled name field with 'Jennifer Martinez' on input[name='name']
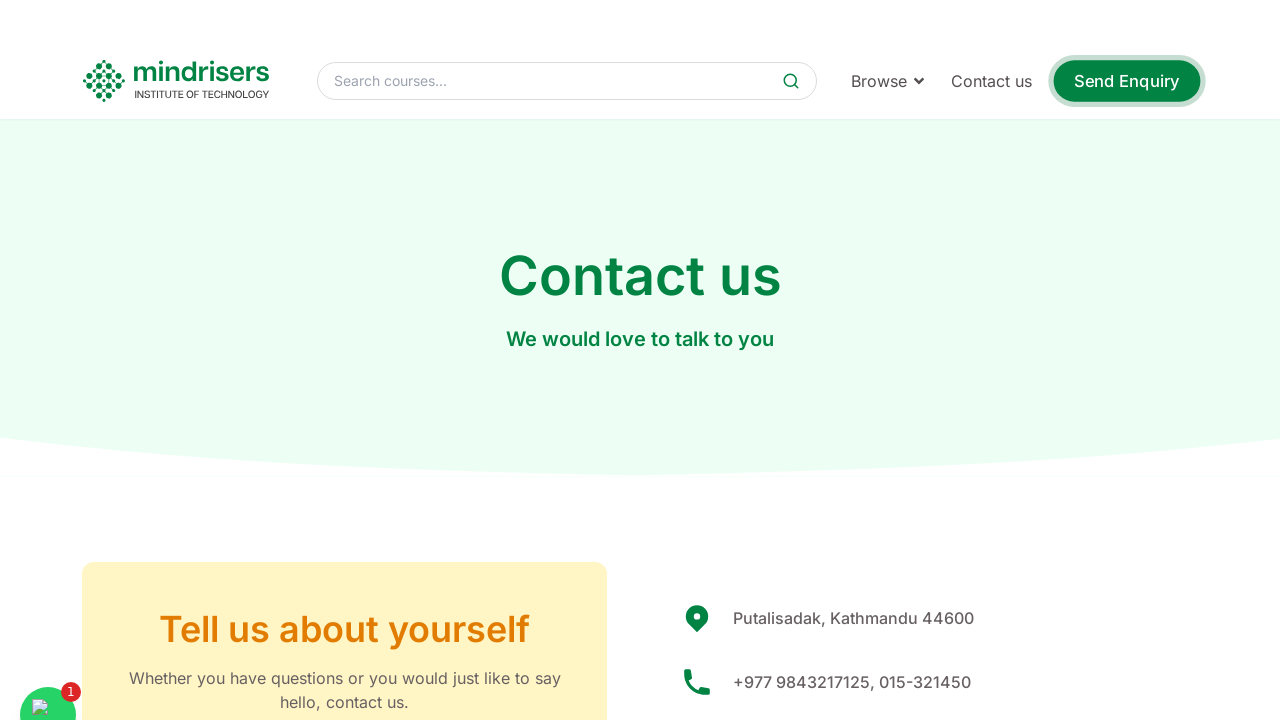

Filled email field with 'jennifer.martinez@example.com' on input[name='email']
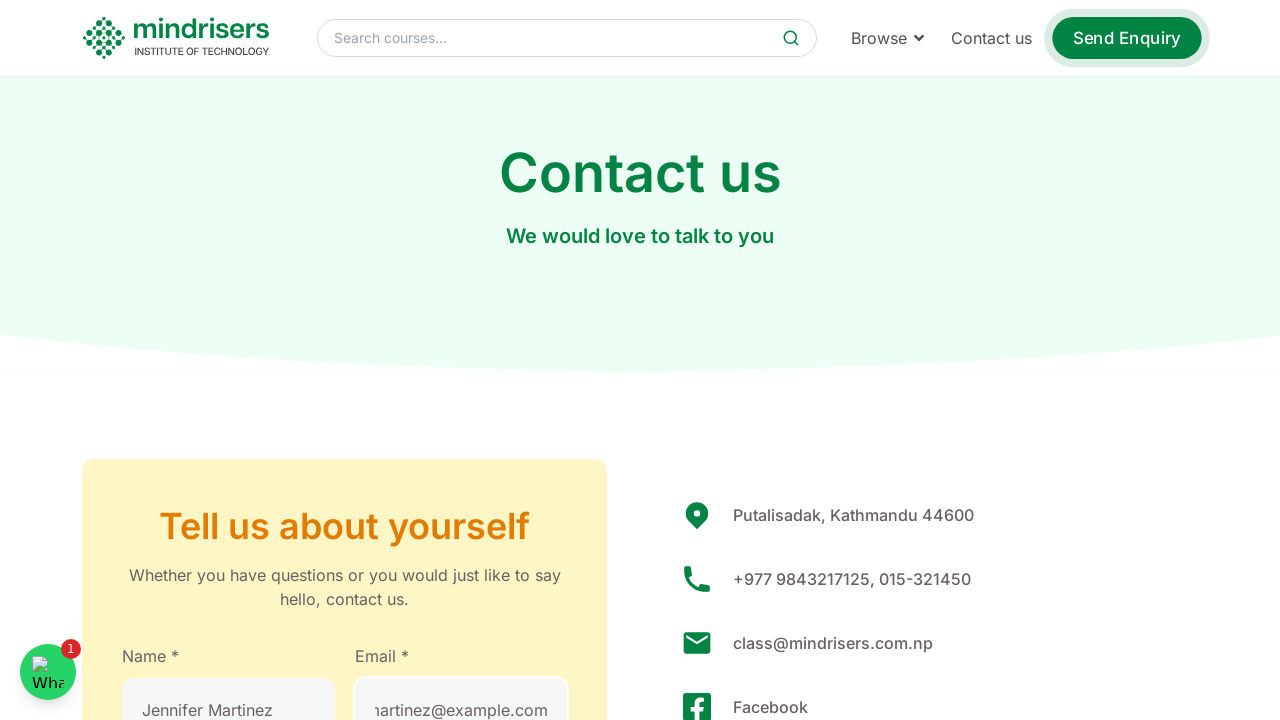

Filled phone number field with '9847562130' on input[name='mobile_no']
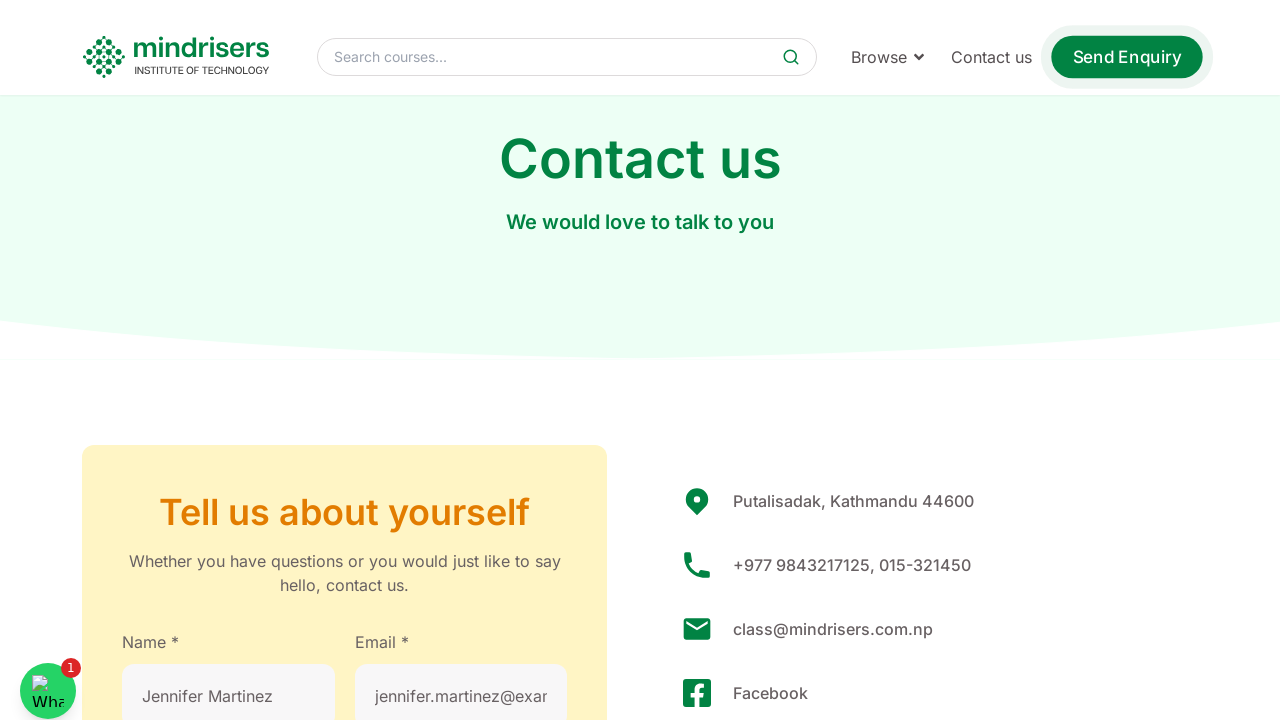

Filled subject field with 'Course Inquiry' on input[name='subject']
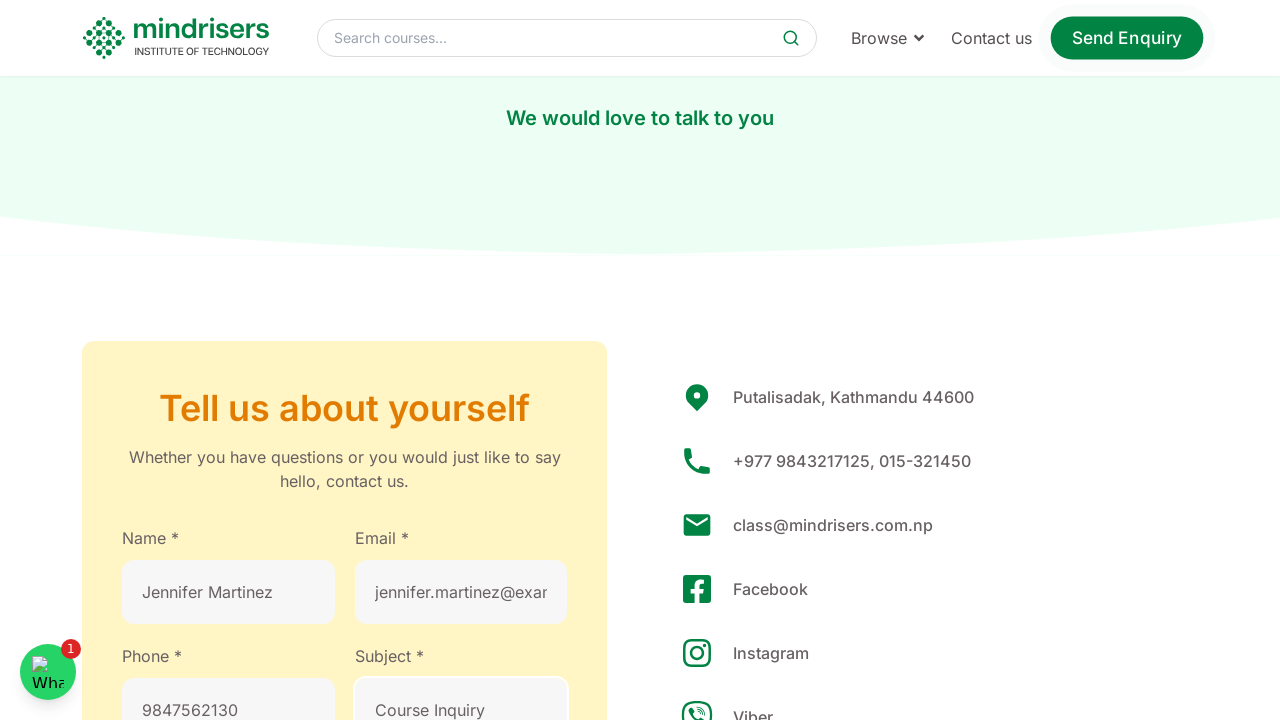

Filled message field with course inquiry text on textarea[name='message']
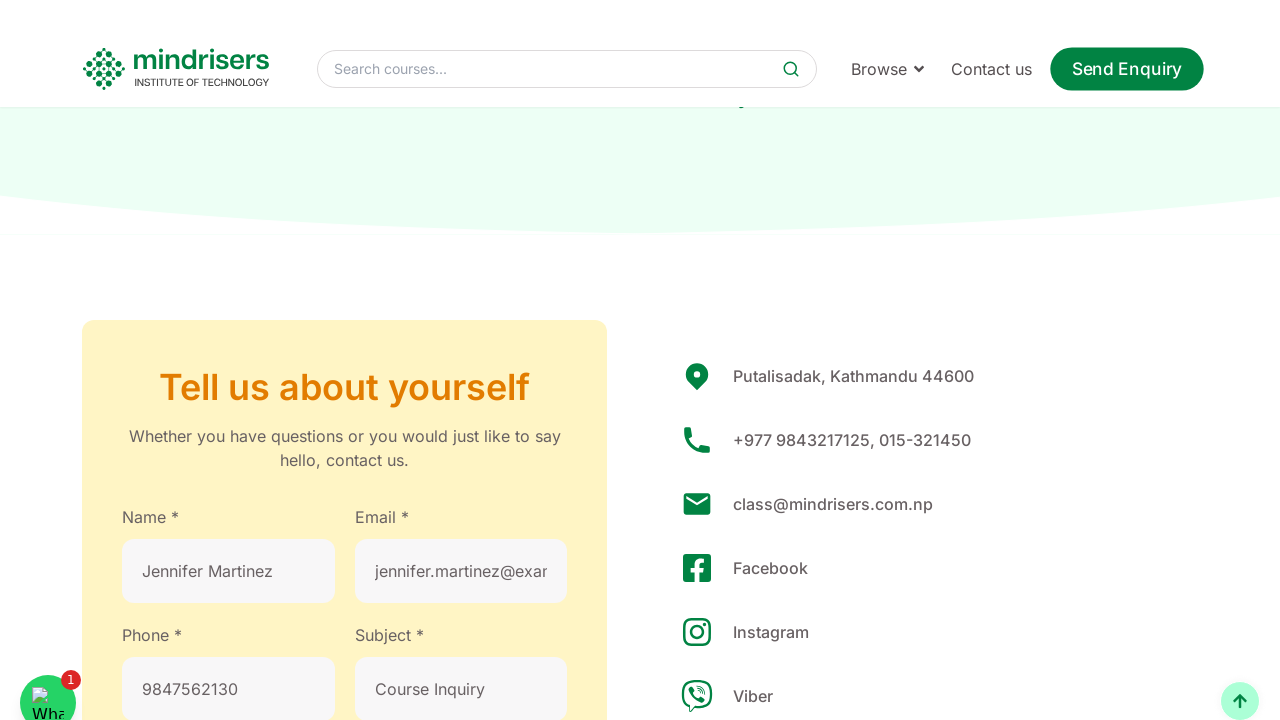

Clicked submit button to submit contact form at (525, 360) on button[name='name']
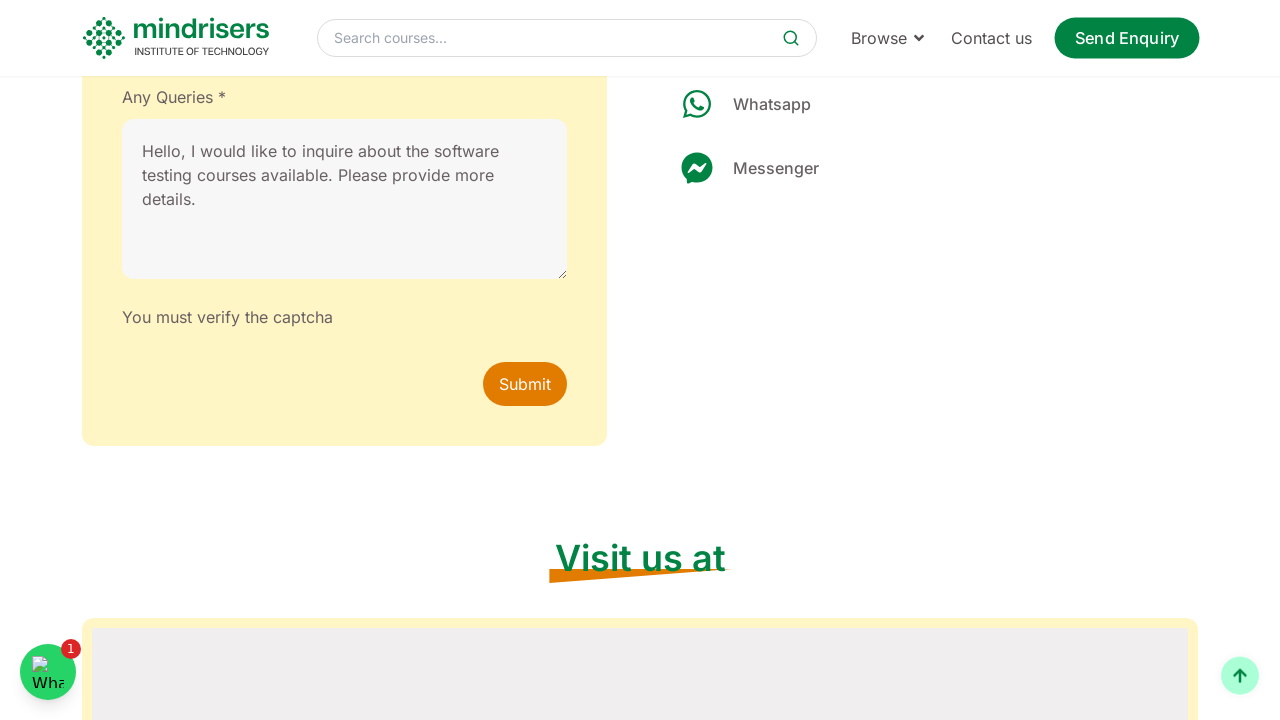

Waited 3 seconds for form submission to process
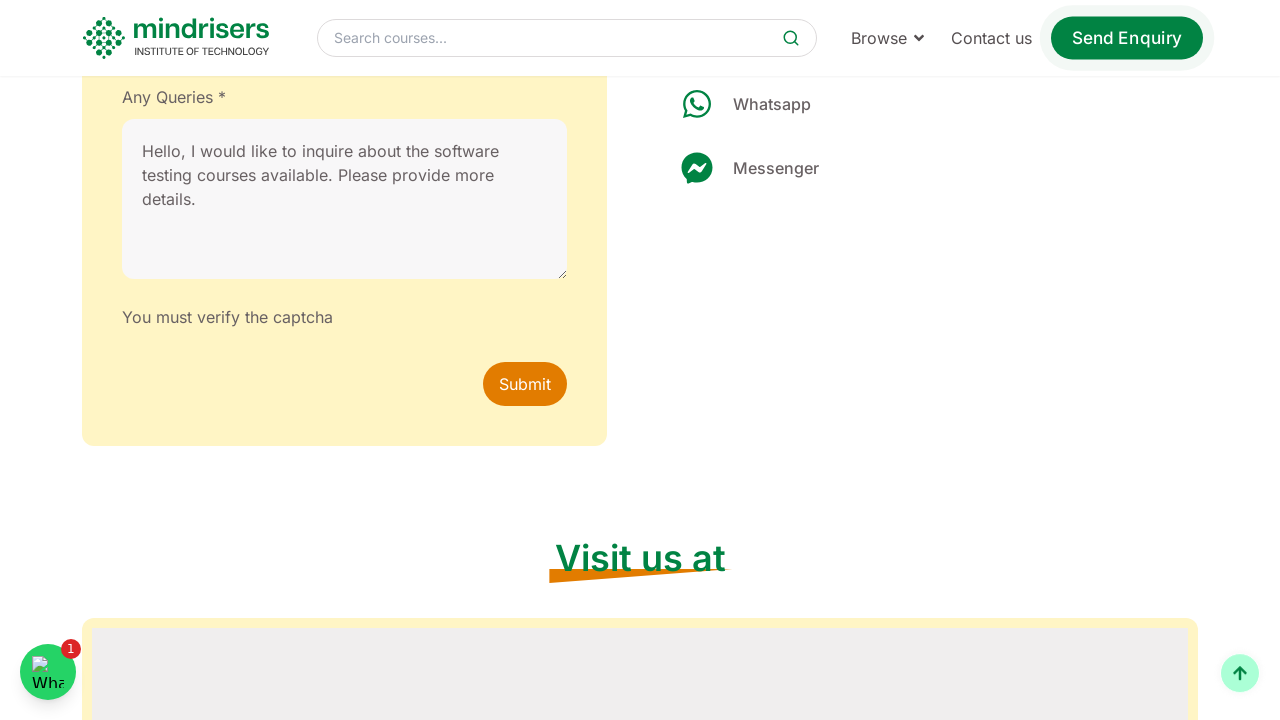

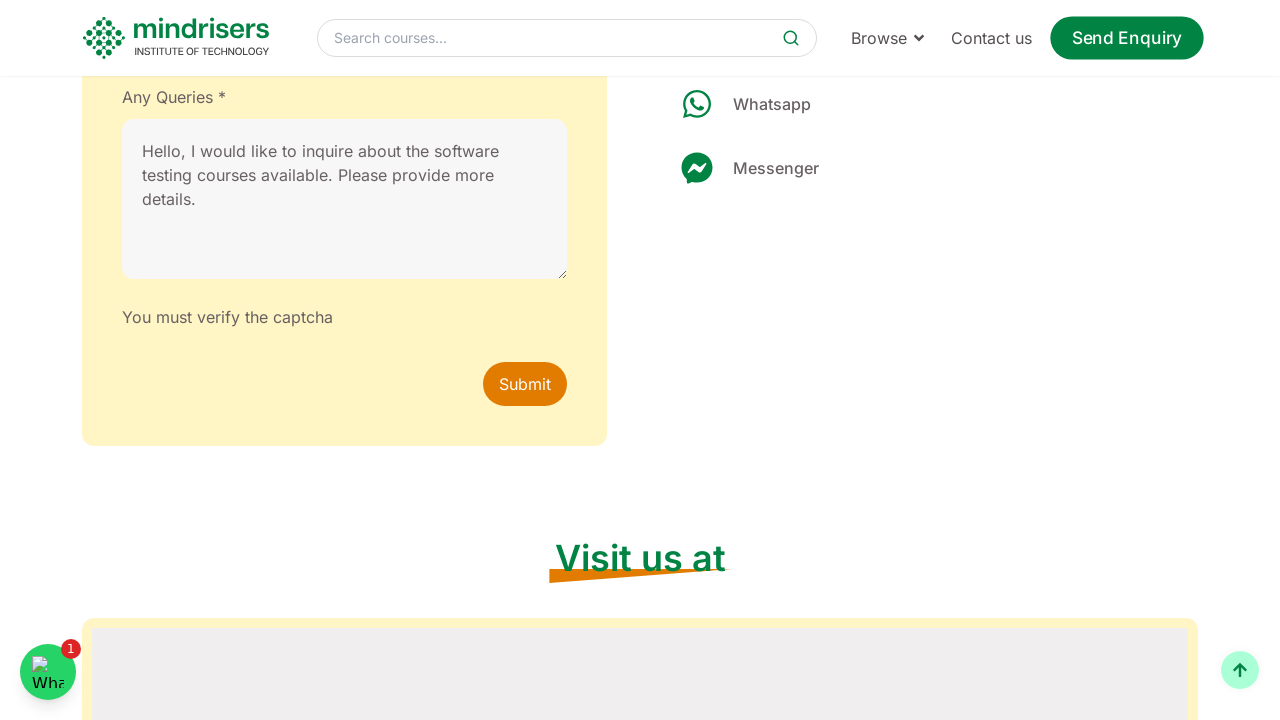